Tests alert handling with OK and Cancel buttons by clicking to trigger an alert and then dismissing it

Starting URL: http://demo.automationtesting.in/Alerts.html

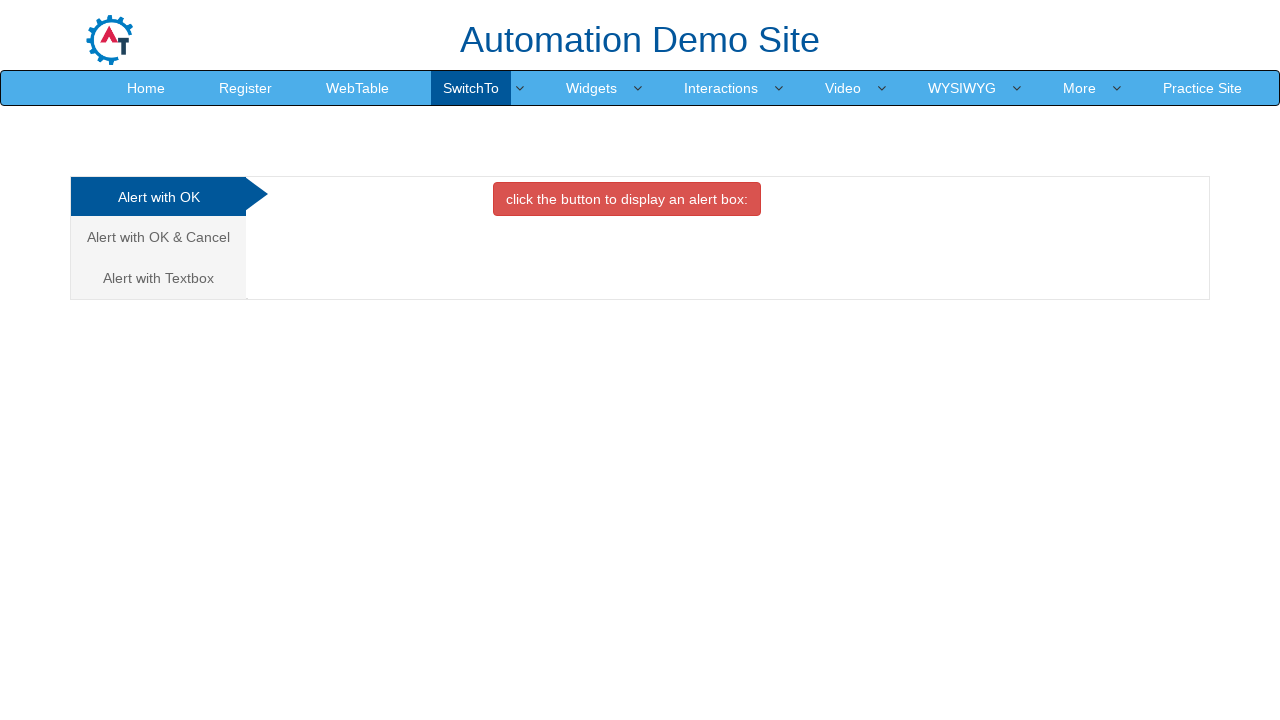

Clicked on 'Alert with OK & Cancel' tab at (158, 237) on xpath=//a[contains(text(),'Alert with OK & Cancel ')]
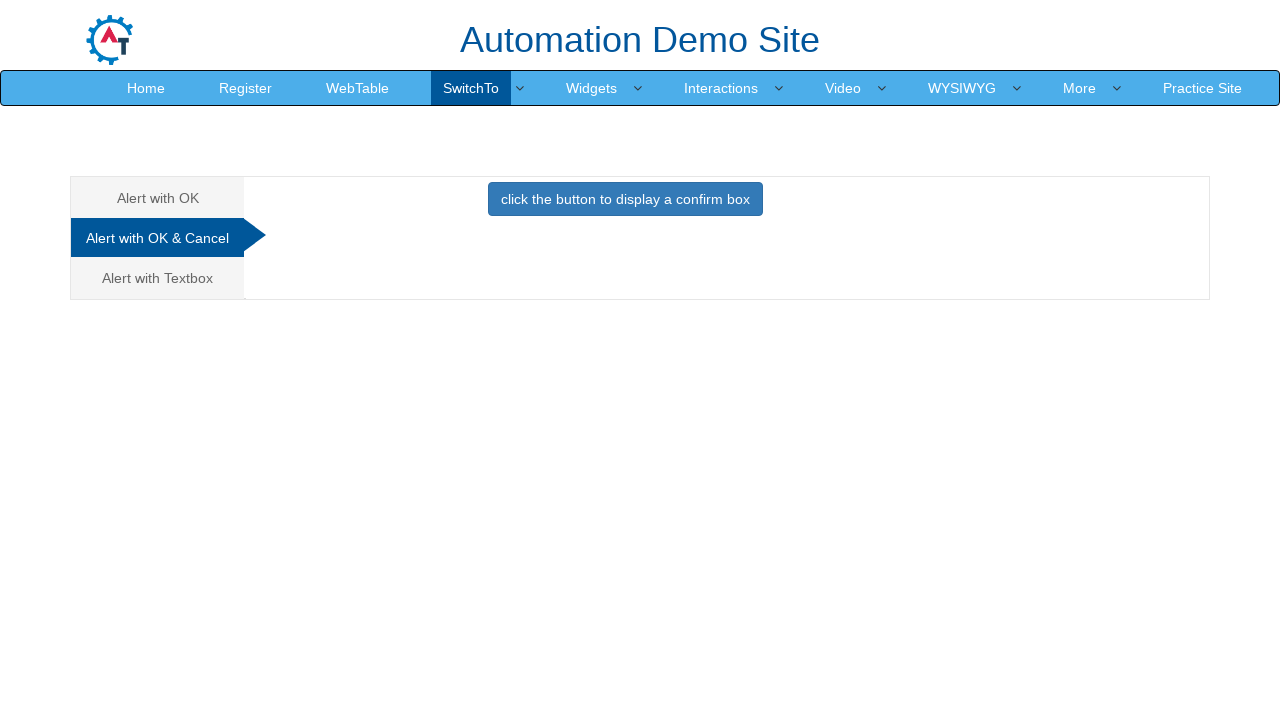

Clicked button to trigger alert dialog at (625, 199) on button.btn.btn-primary
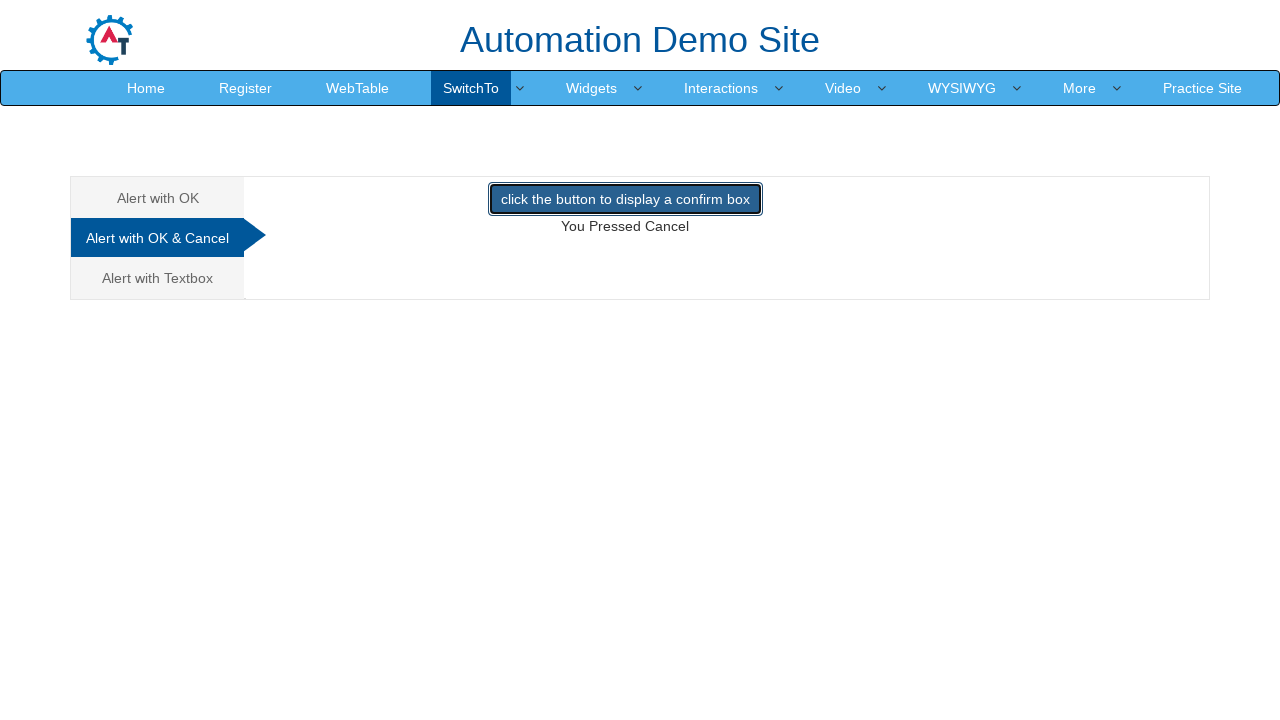

Dismissed the alert dialog by clicking Cancel
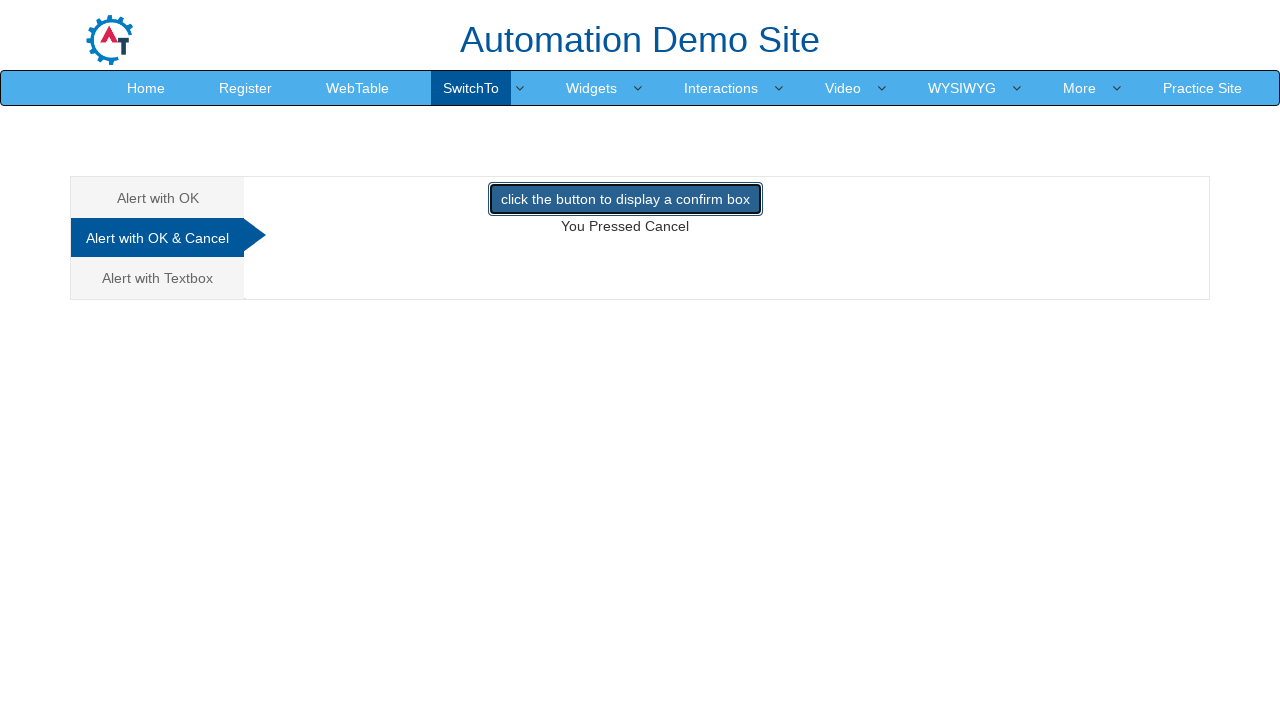

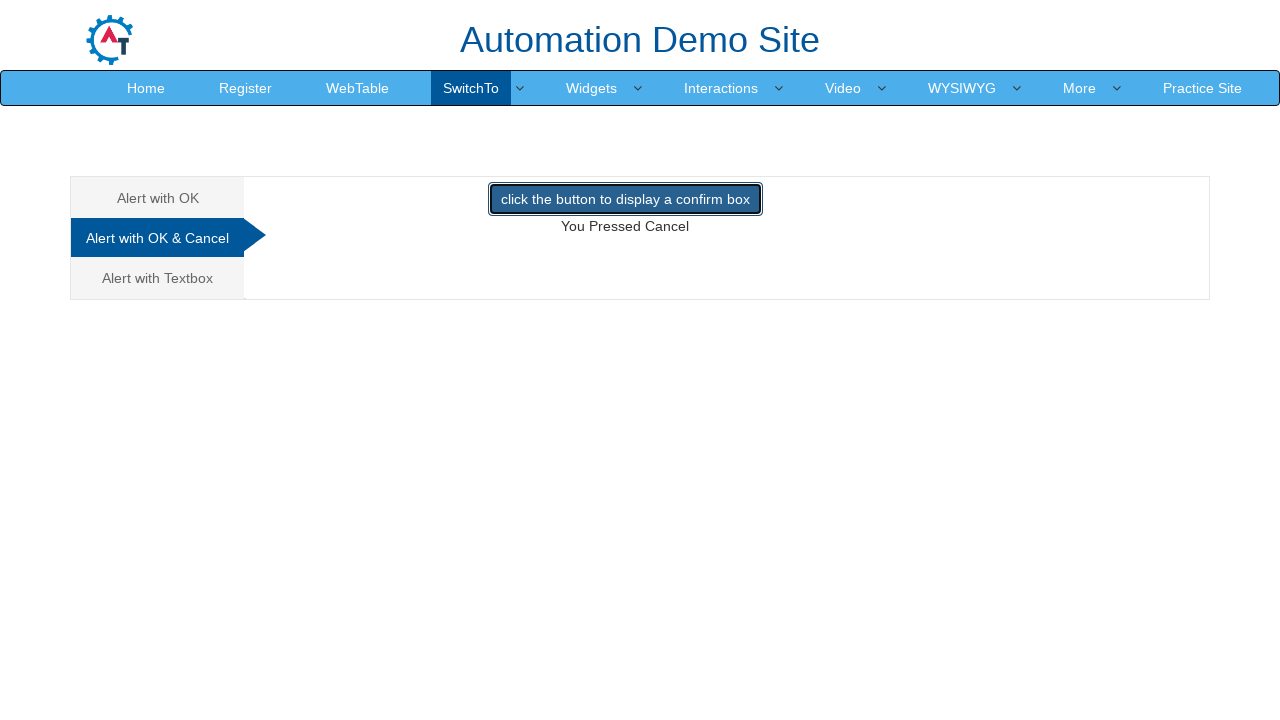